Tests that a password with only 3 digits is rejected with an error message

Starting URL: https://www.sharelane.com/cgi-bin/register.py

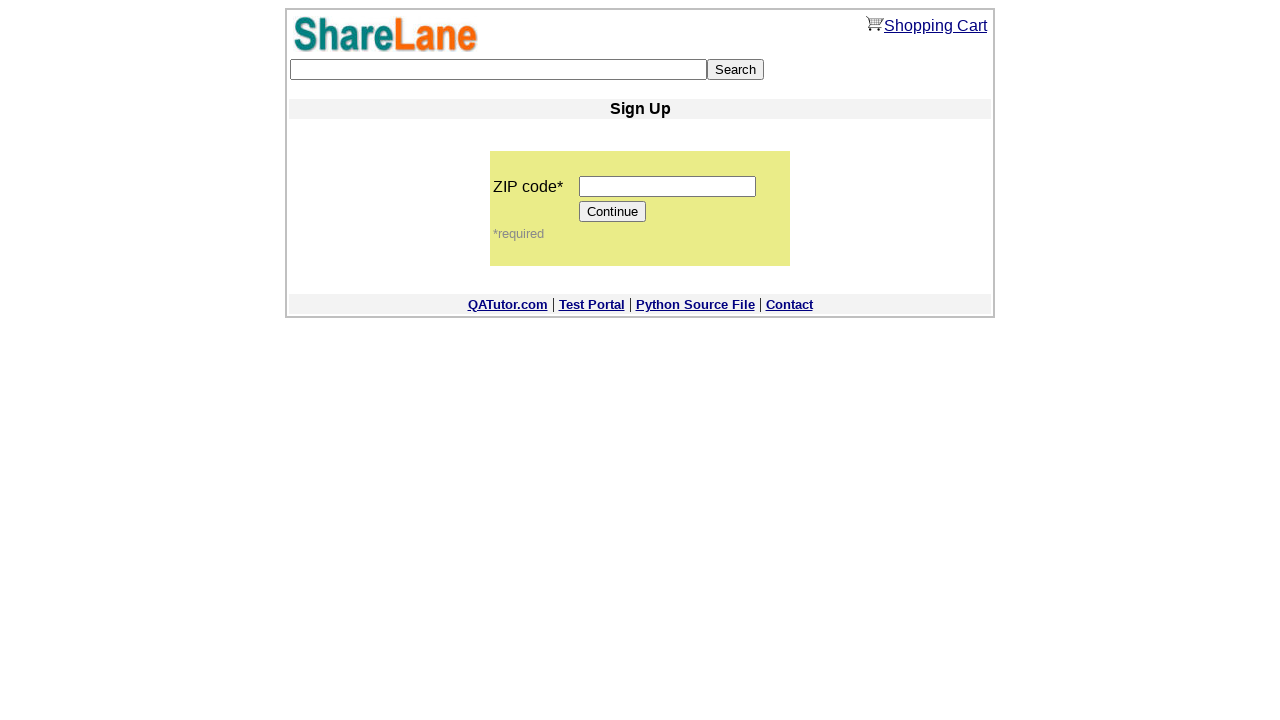

Filled ZIP code field with '654765' on input[name='zip_code']
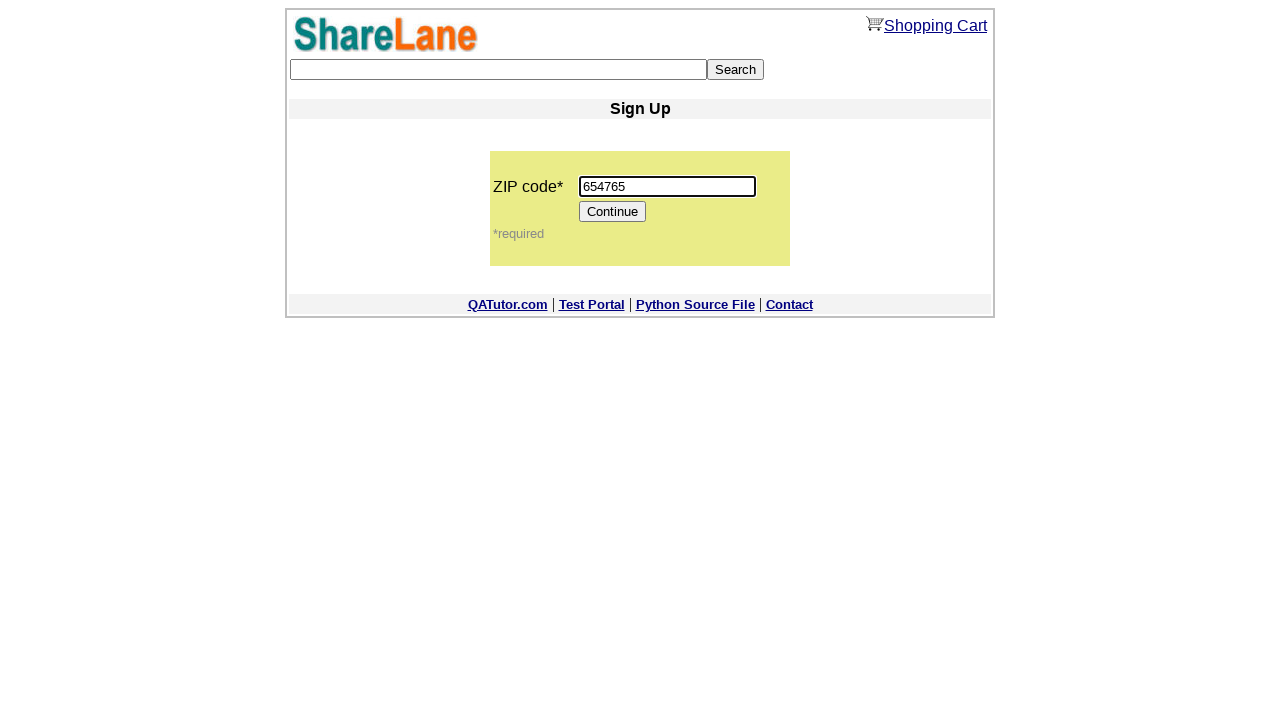

Clicked continue button to proceed to registration form at (613, 212) on xpath=/html/body/center/table/tbody/tr[5]/td/table/tbody/tr[2]/td/table/tbody/tr
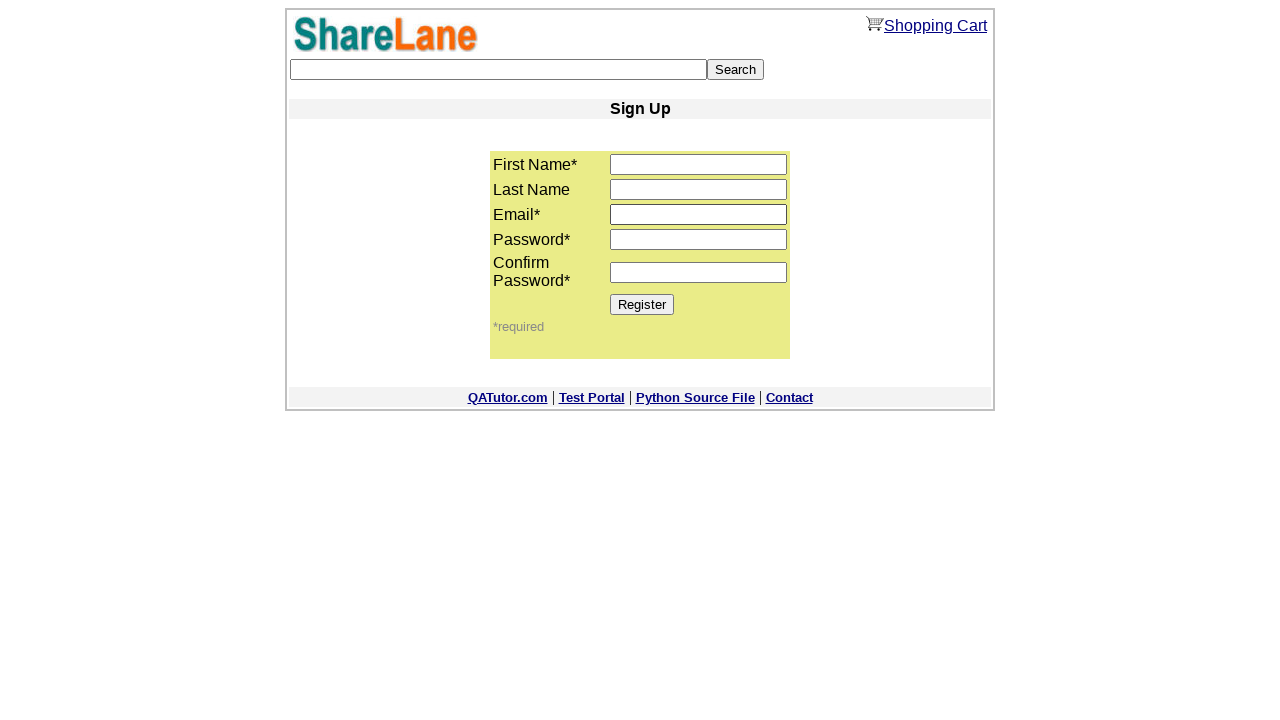

Filled first name field with 'Anton' on input[name='first_name']
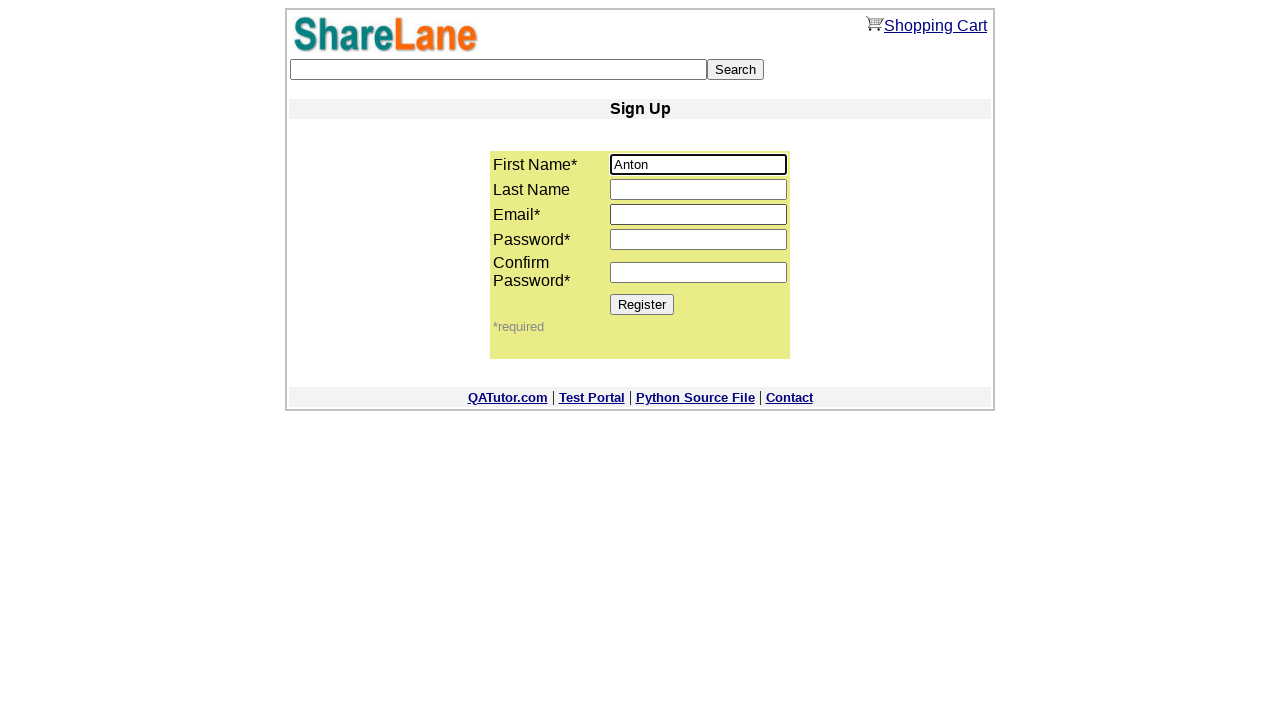

Filled email field with 'fdtyy767@gmail.com' on input[name='email']
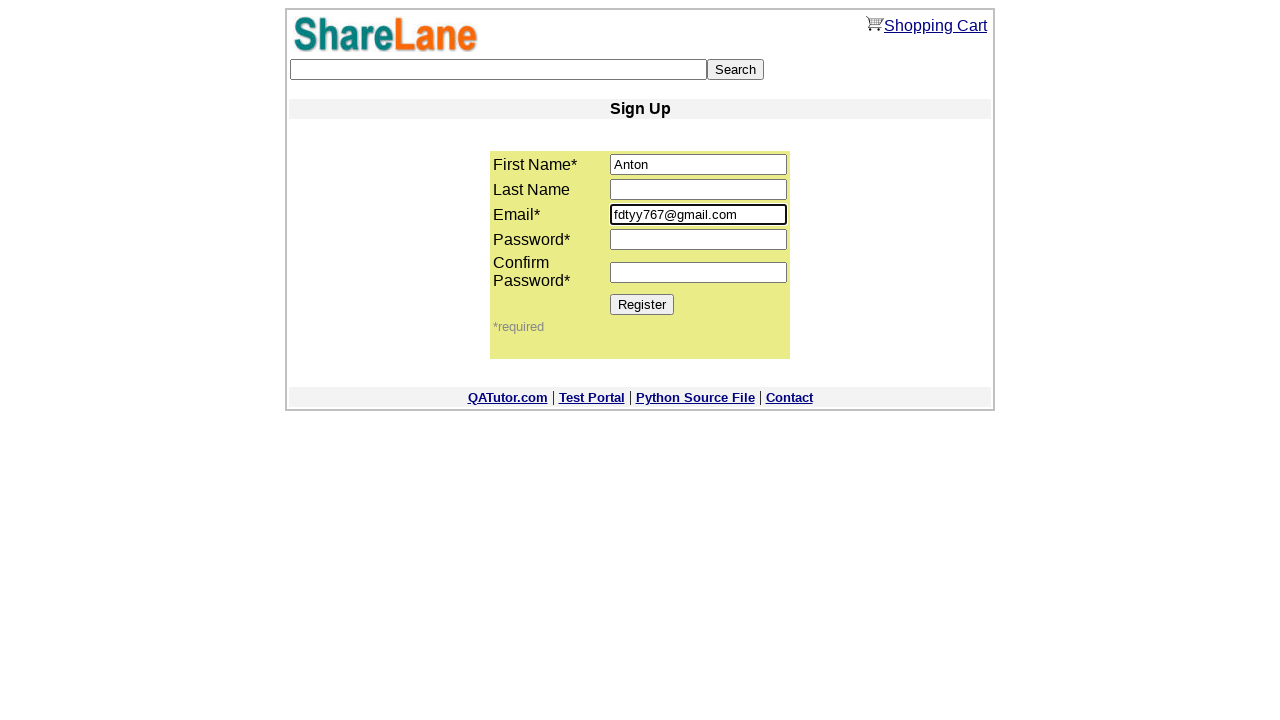

Filled password1 field with 3-digit password '321' on input[name='password1']
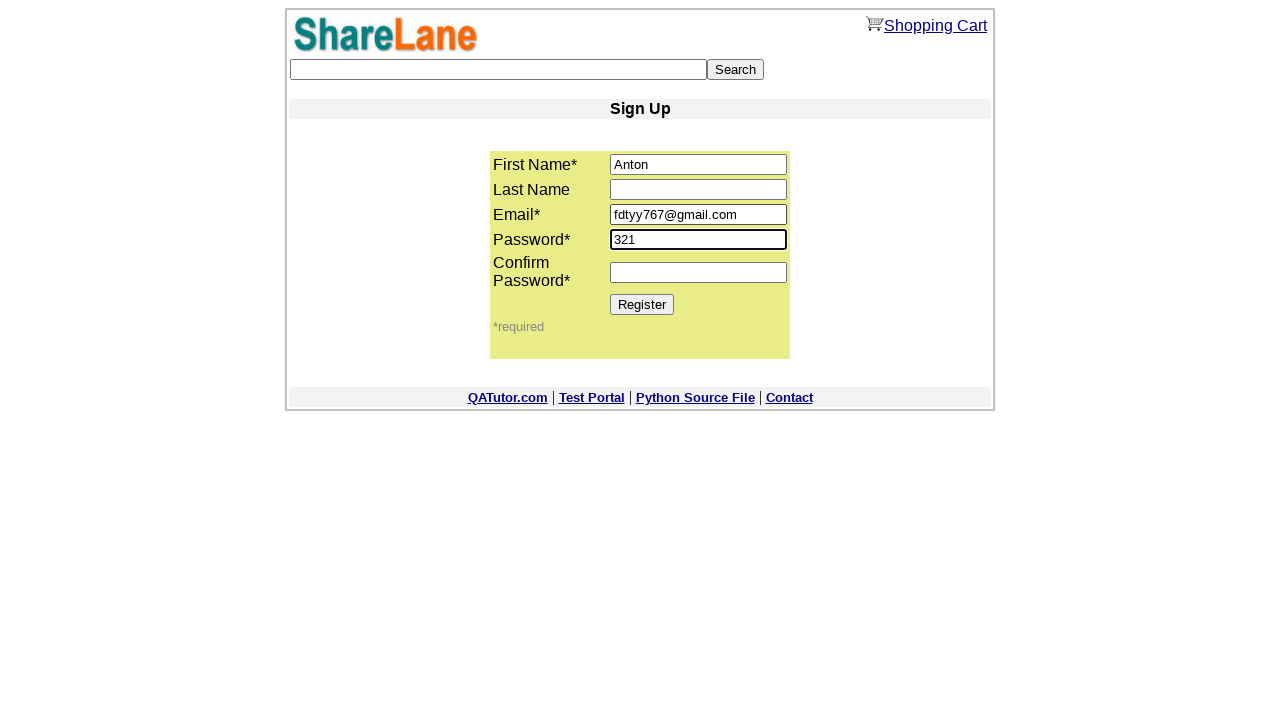

Filled password2 field with 3-digit password '321' on input[name='password2']
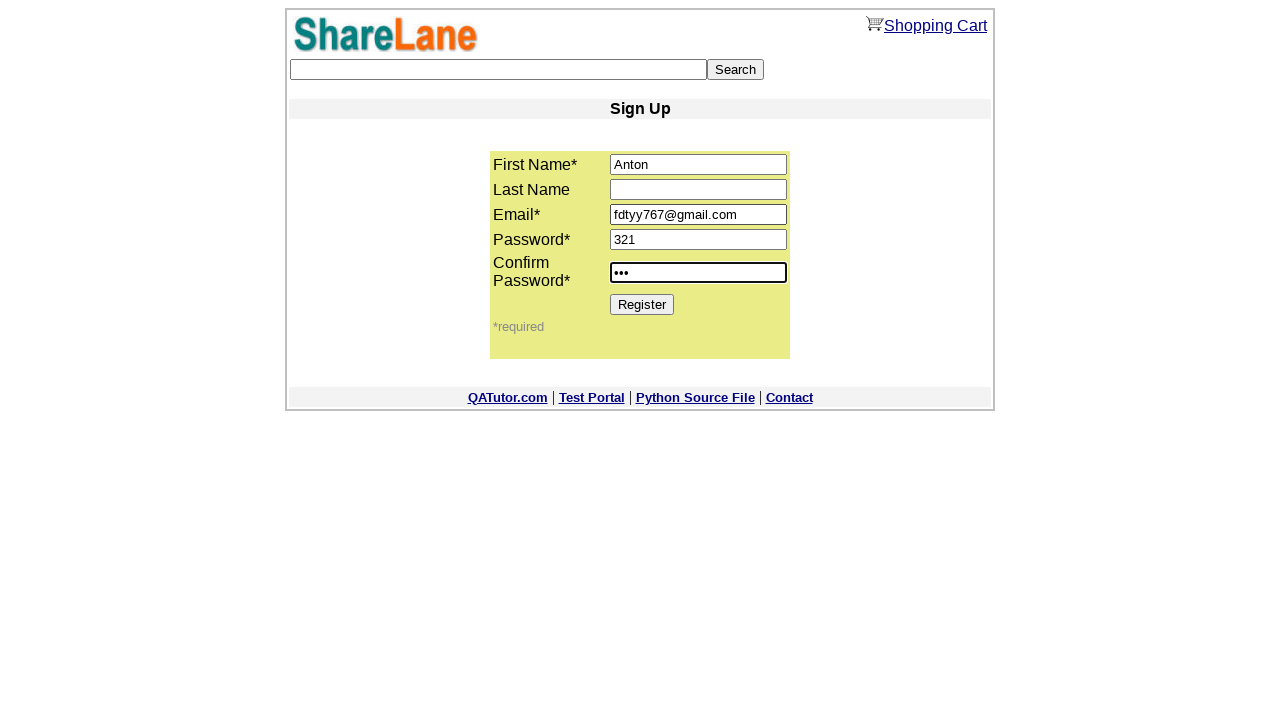

Clicked register button to submit registration form at (642, 304) on xpath=/html/body/center/table/tbody/tr[5]/td/table/tbody/tr[2]/td/table/tbody/tr
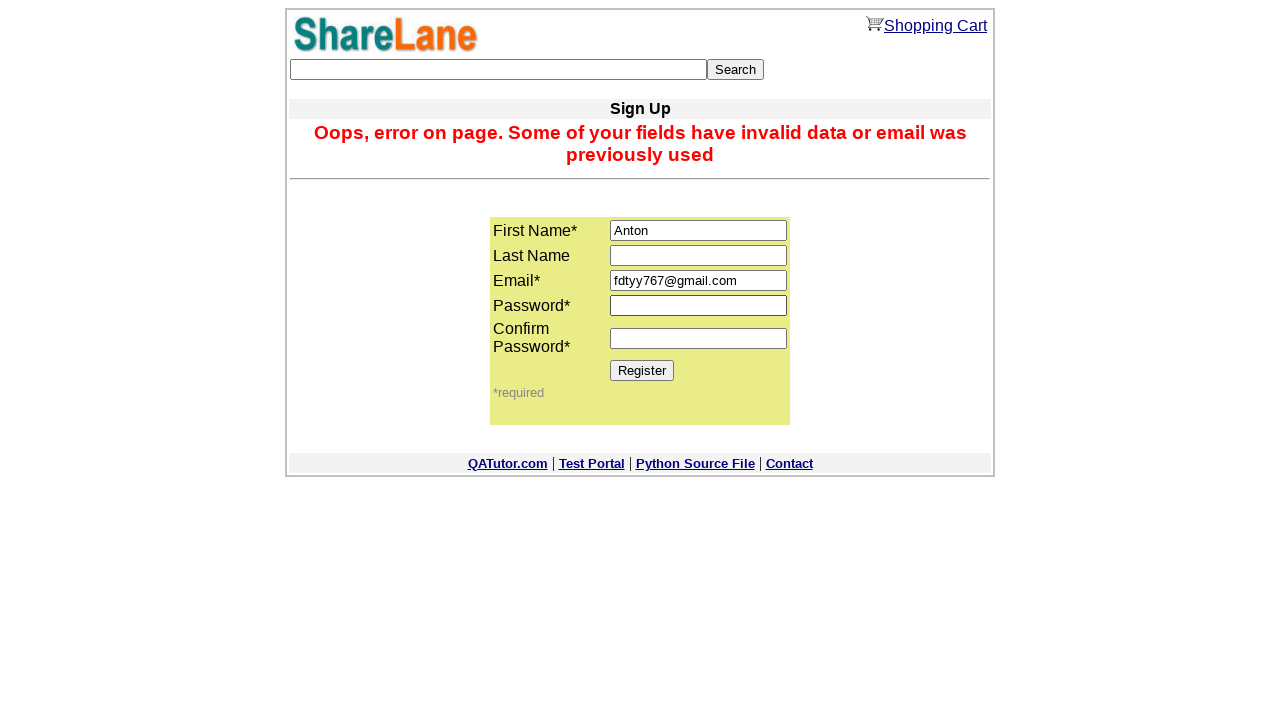

Error message appeared confirming 3-digit password was rejected
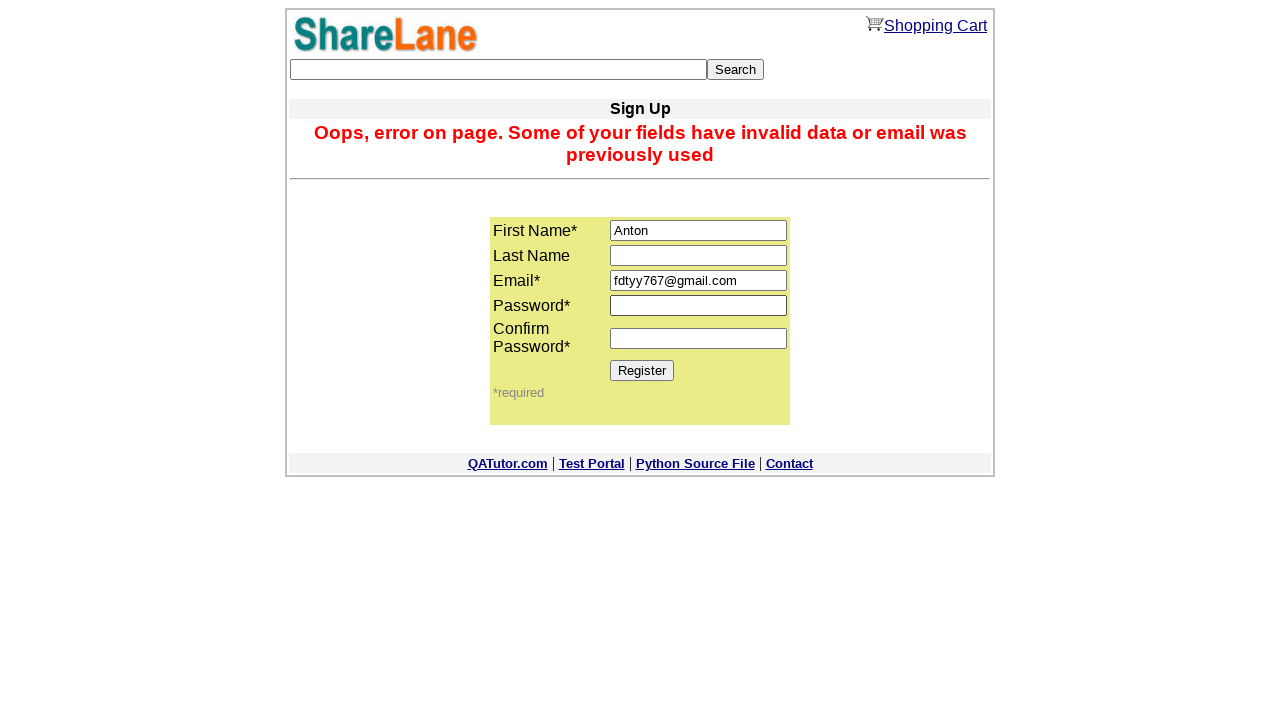

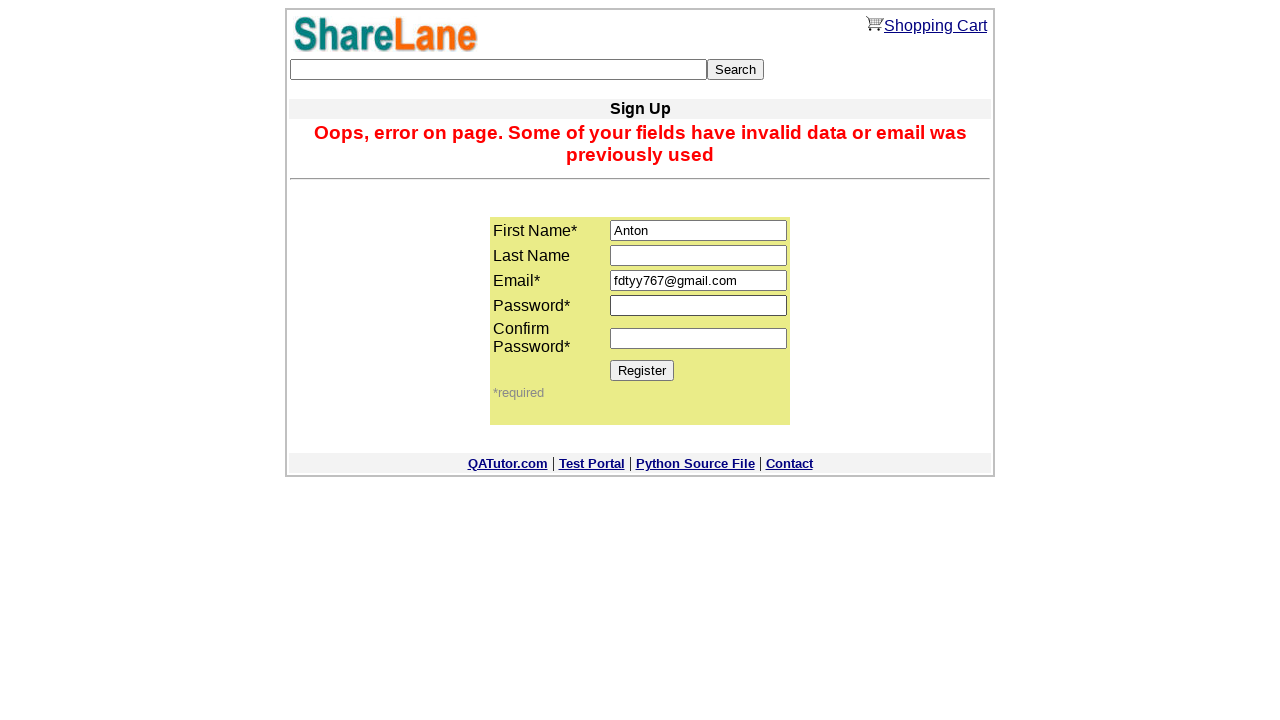